Navigates to a solar report page with demo parameters and verifies that the page content loads correctly by checking for various UI elements like headings, buttons, and report-specific components.

Starting URL: https://sunspire-web-app.vercel.app/report?address=123+Main+St&lat=40.7128&lng=-74.0060&placeId=demo&company=Apple&demo=1

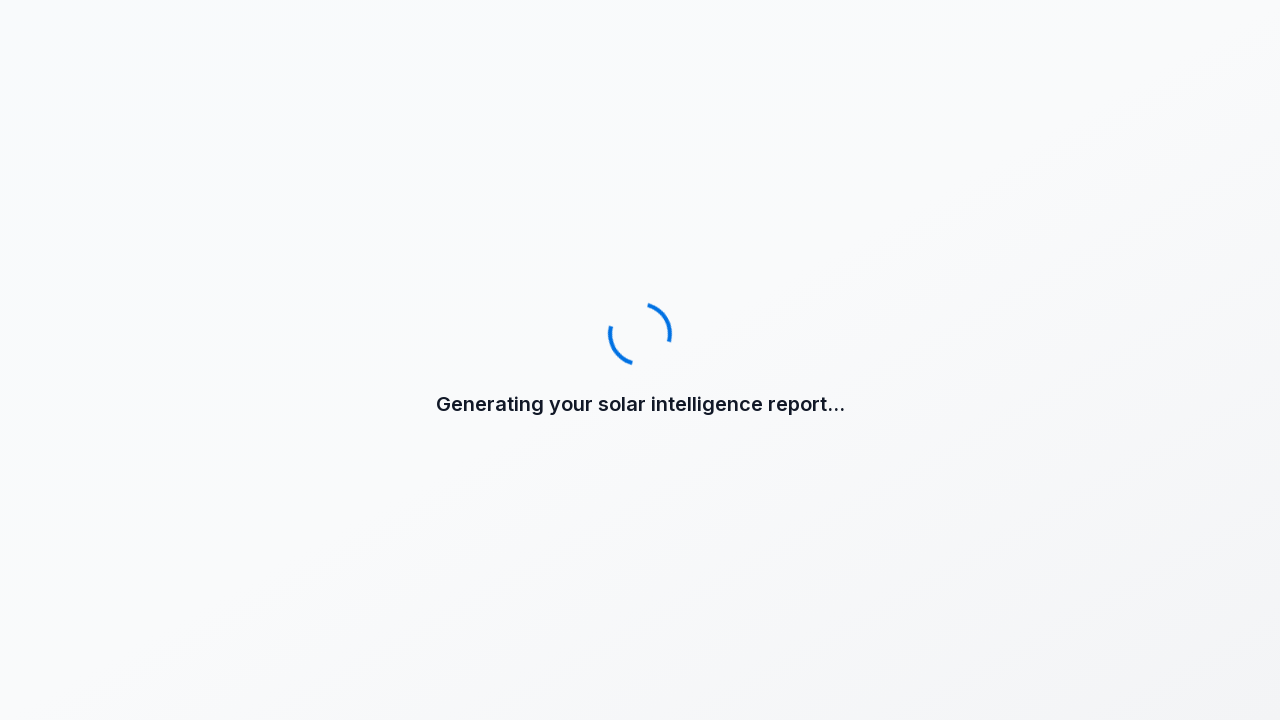

Waited for page to reach network idle state
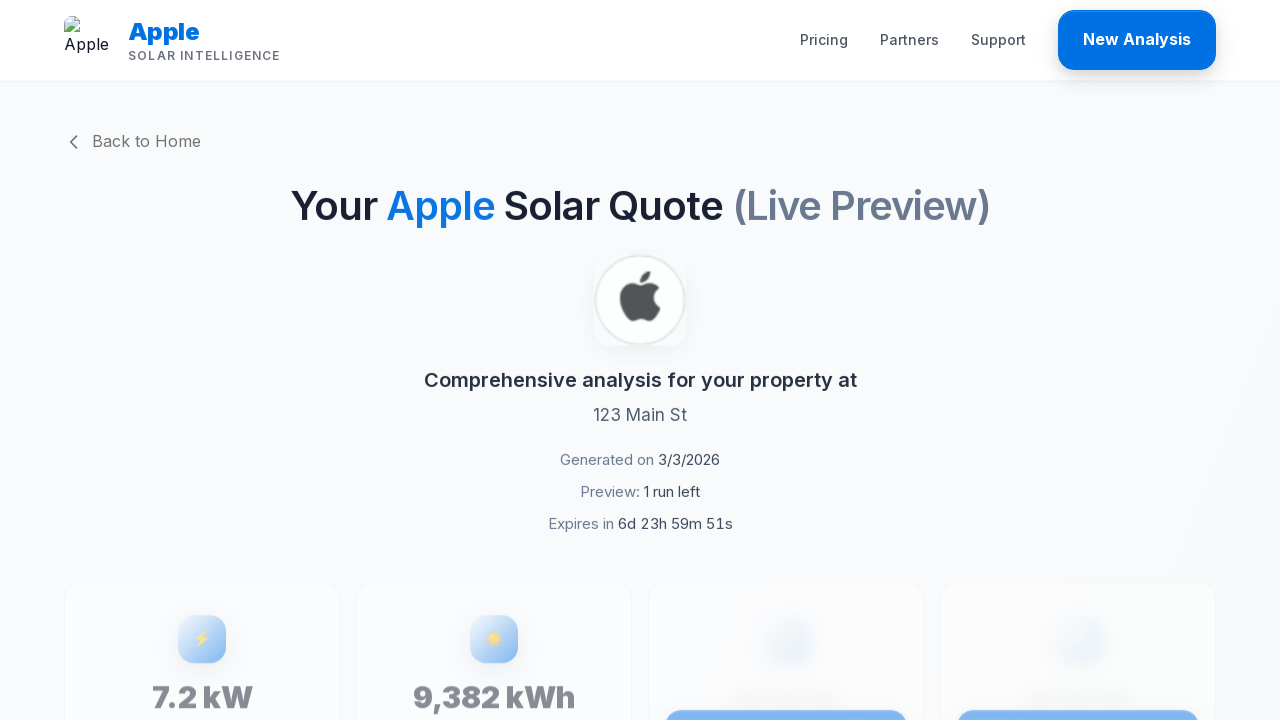

Verified headings are present on the page
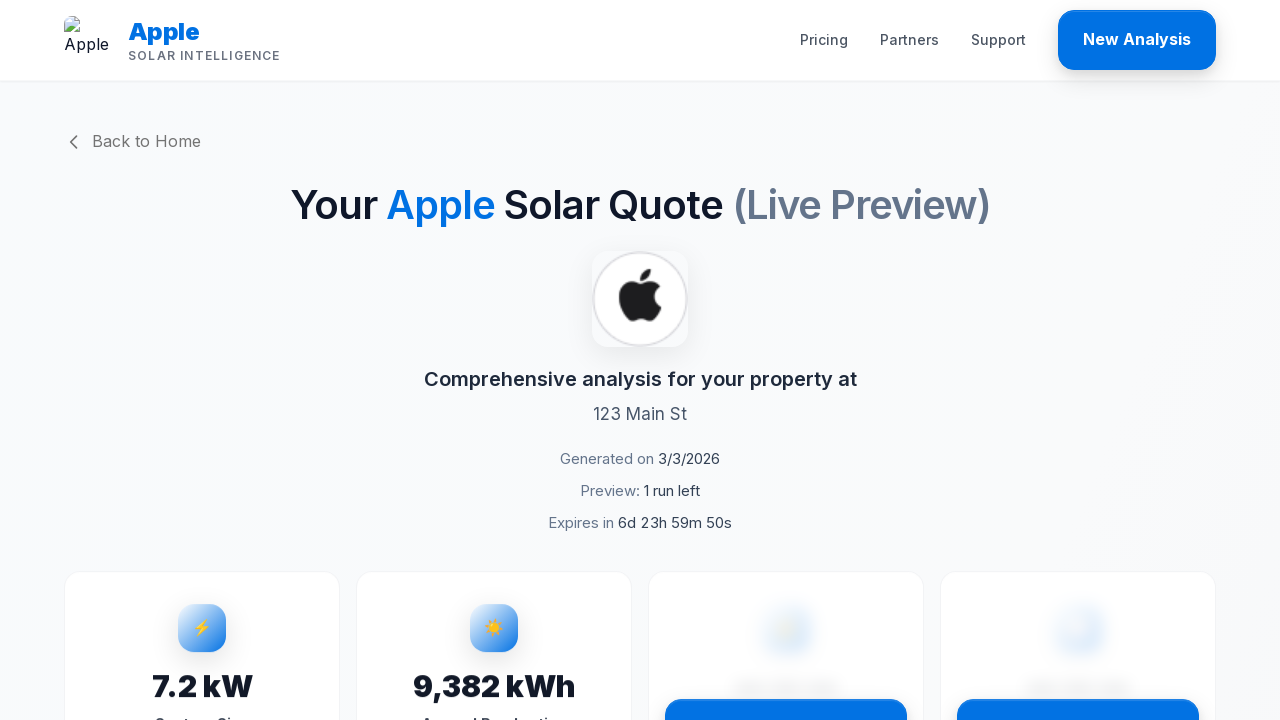

Confirmed body element is present with content
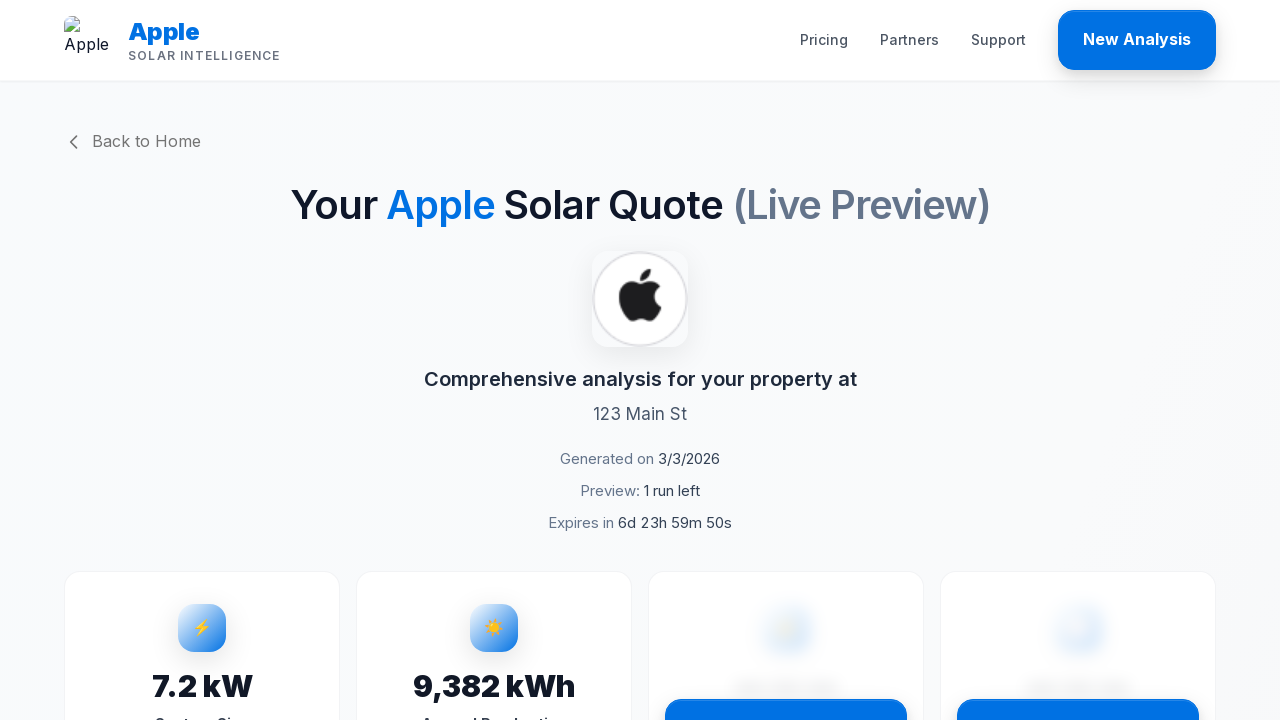

Verified interactive elements (buttons and links) are present on the page
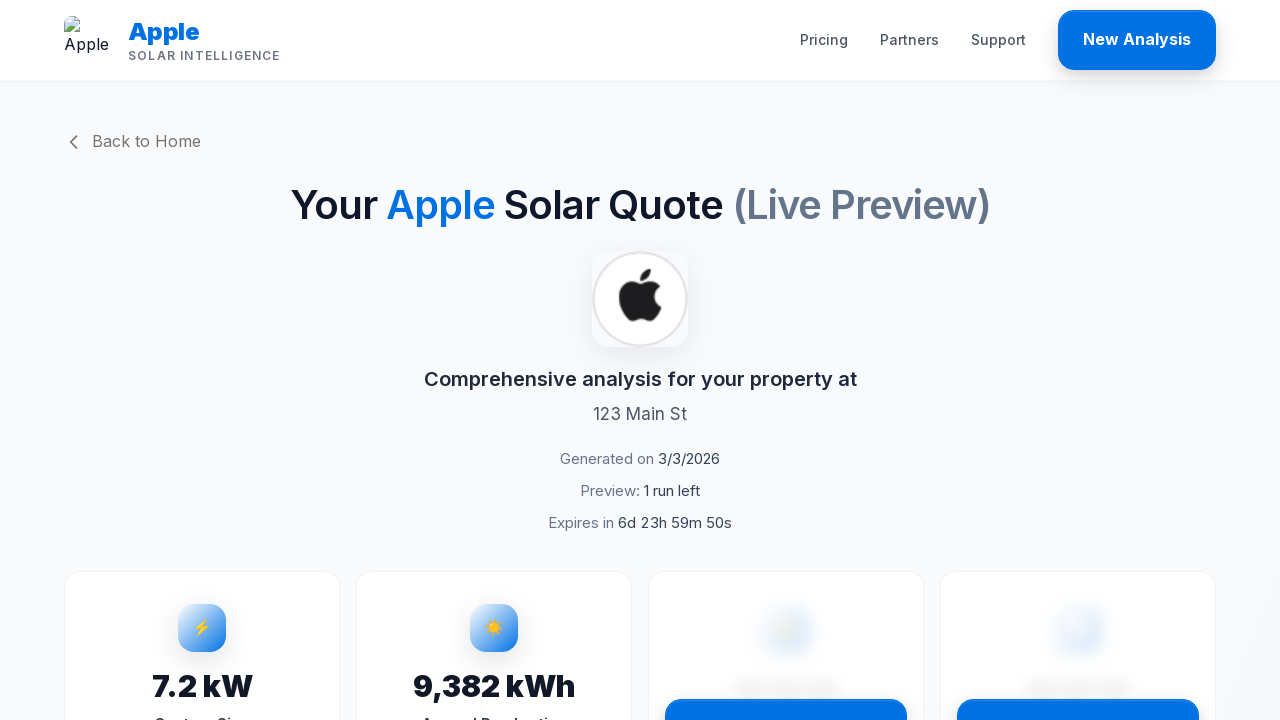

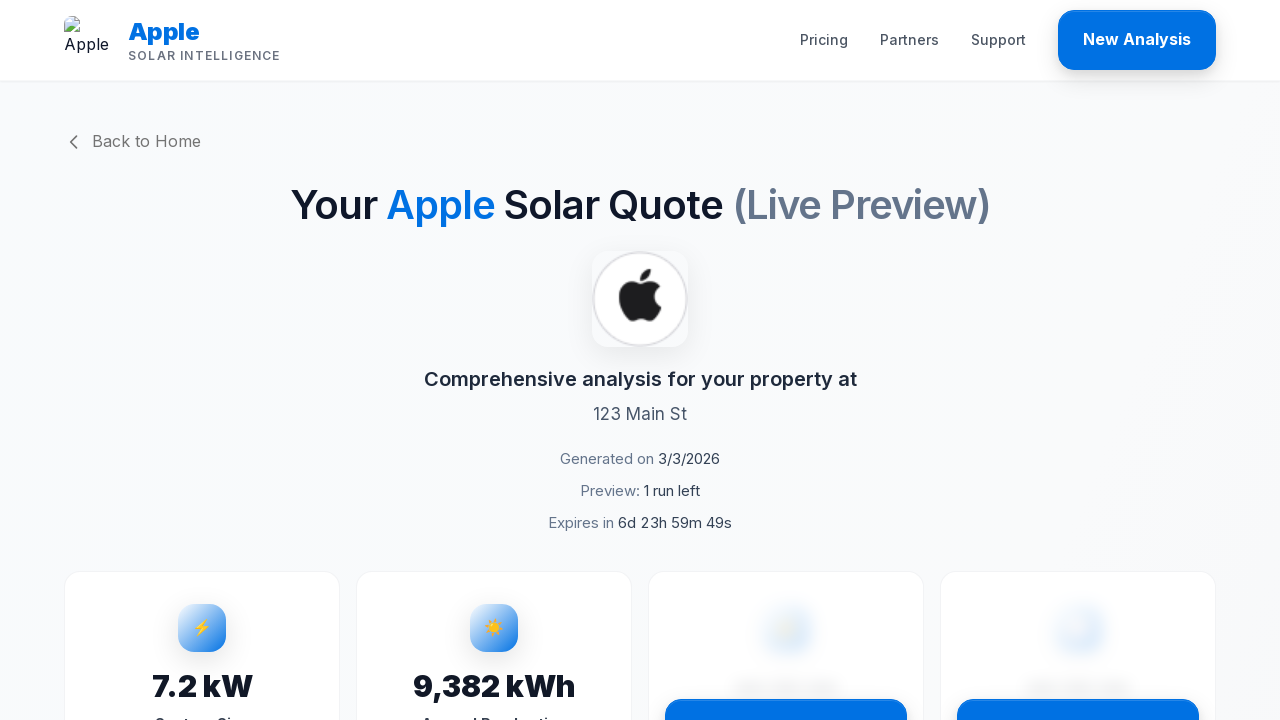